Tests timeout handling by clicking an AJAX button and waiting for the success element to be clickable

Starting URL: http://uitestingplayground.com/ajax

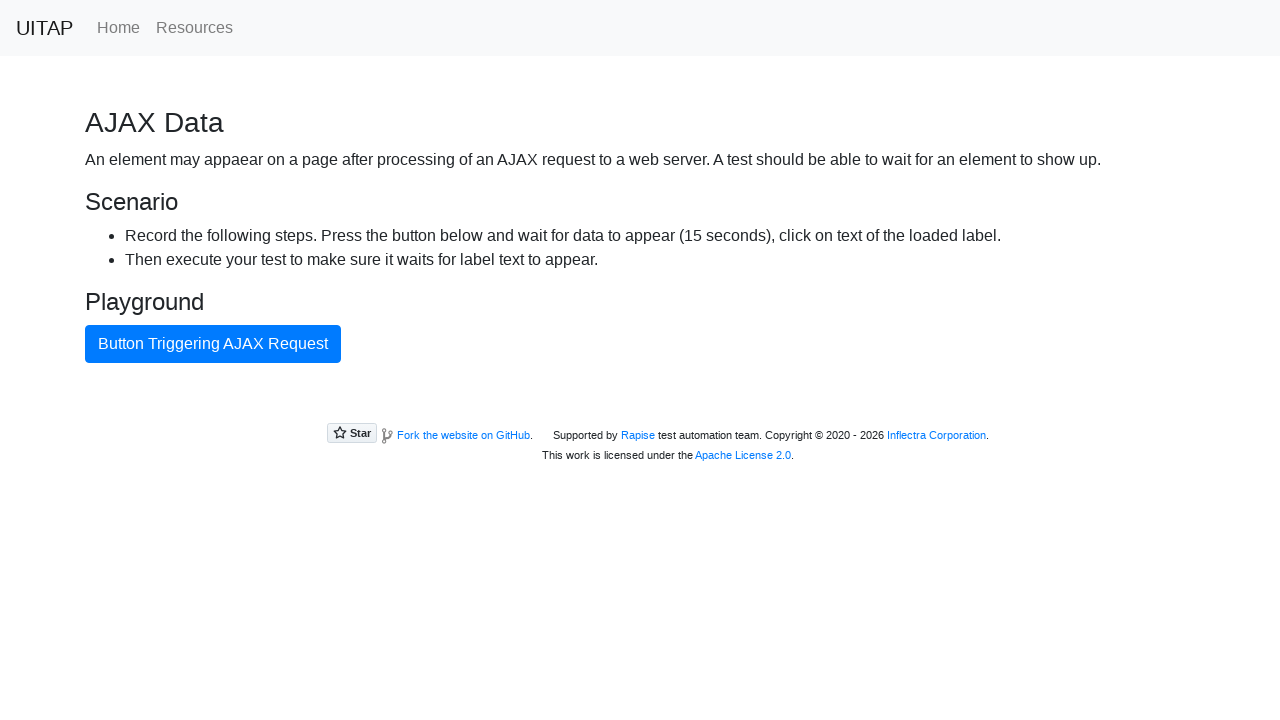

Clicked button triggering AJAX request at (213, 344) on internal:text="Button Triggering AJAX Request"i
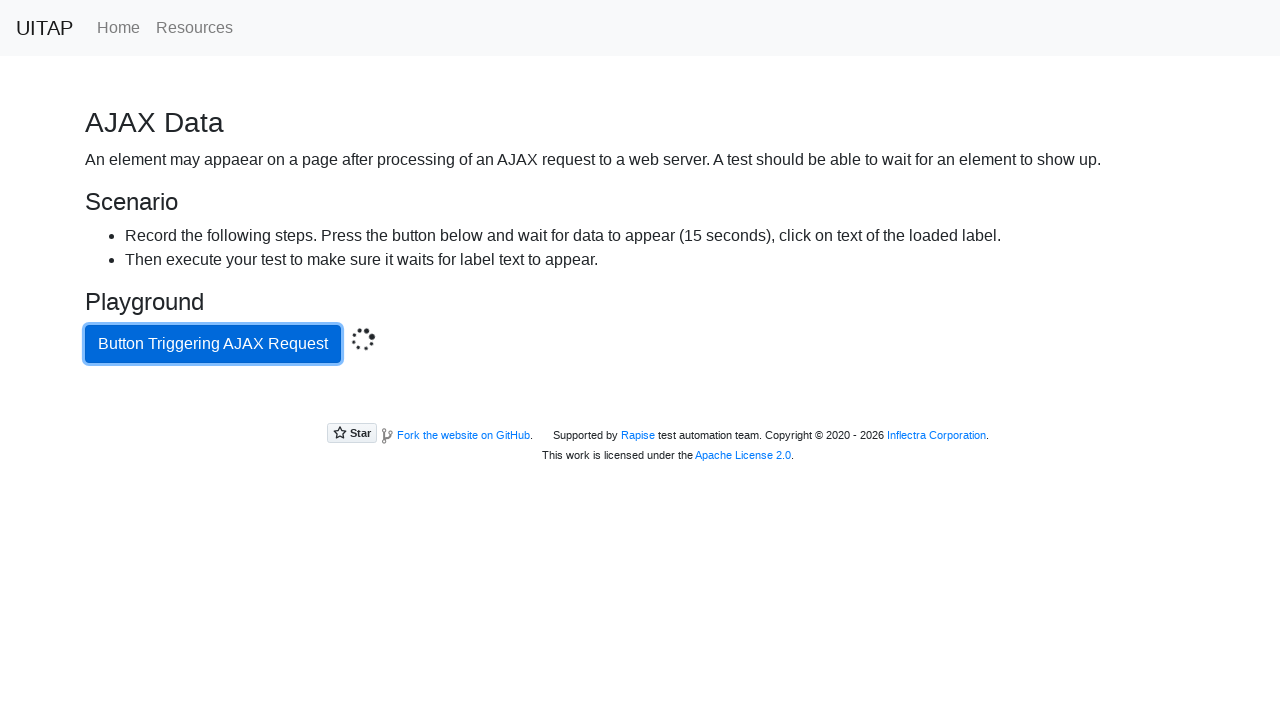

Located success element with .bg-success selector
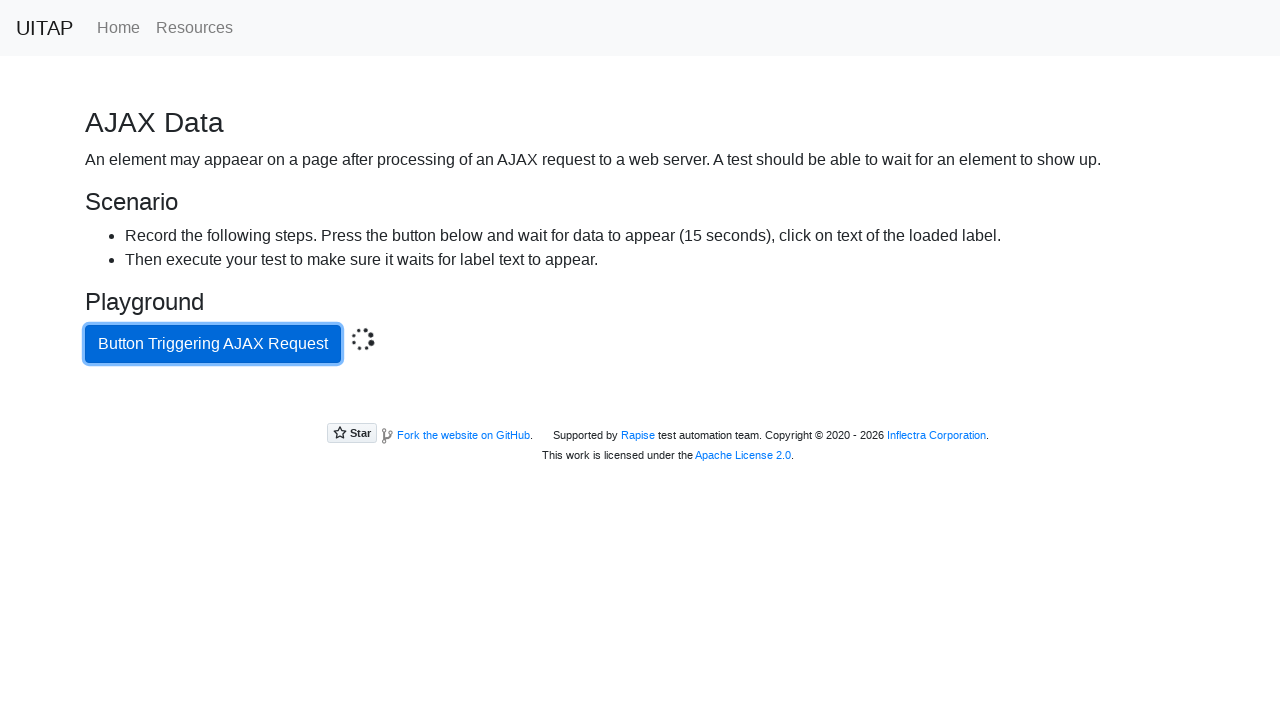

Clicked success button after AJAX request completed at (640, 405) on .bg-success
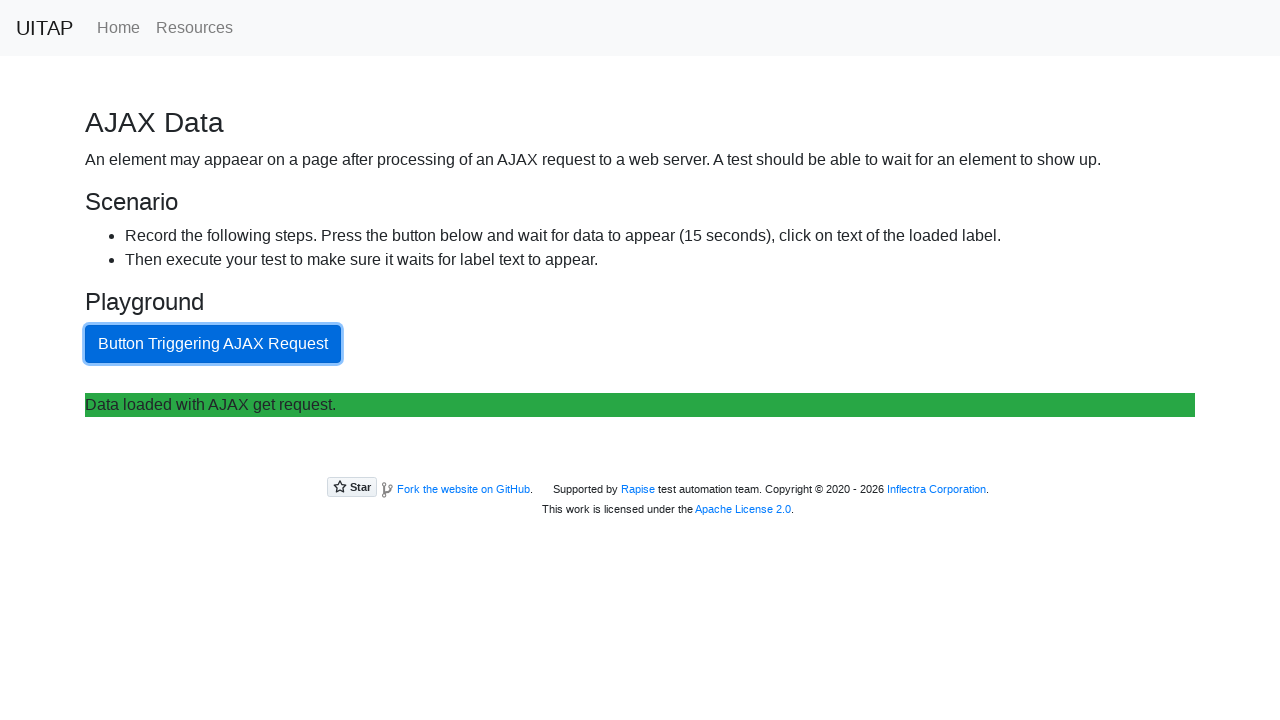

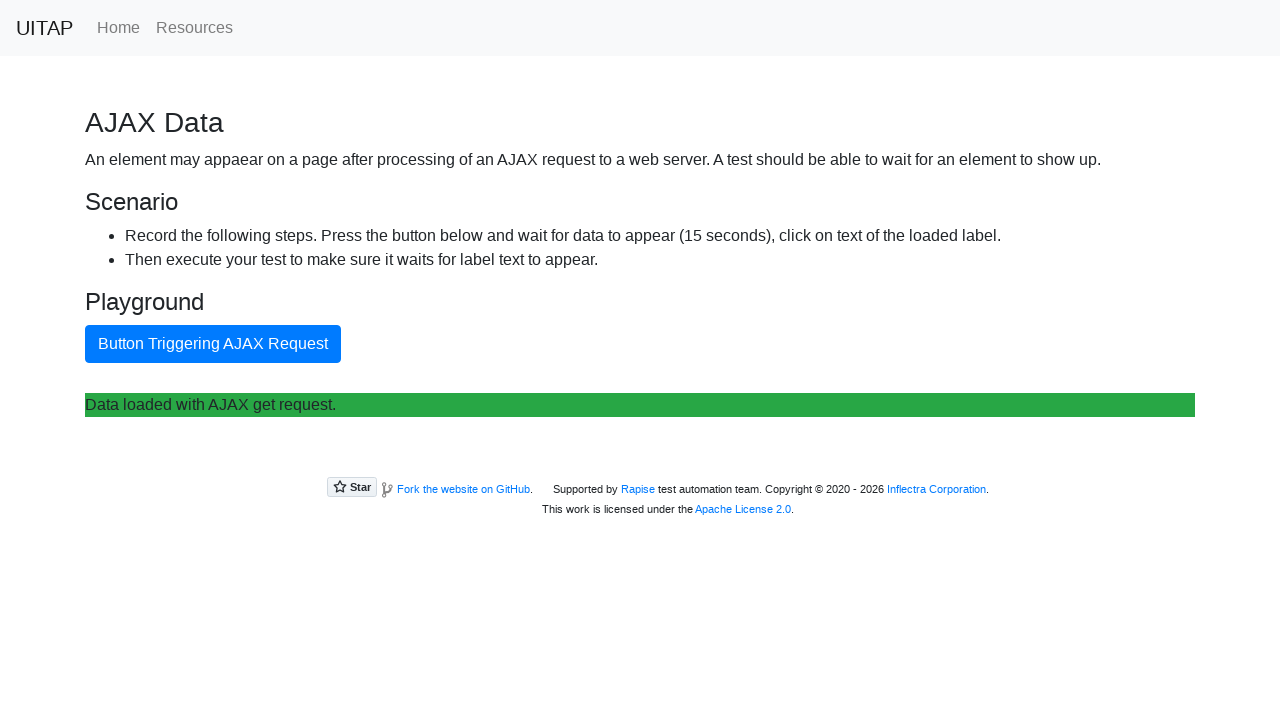